Tests double-click functionality on a dropdown by performing a double-click and verifying the dropdown menu appears

Starting URL: https://bonigarcia.dev/selenium-webdriver-java/

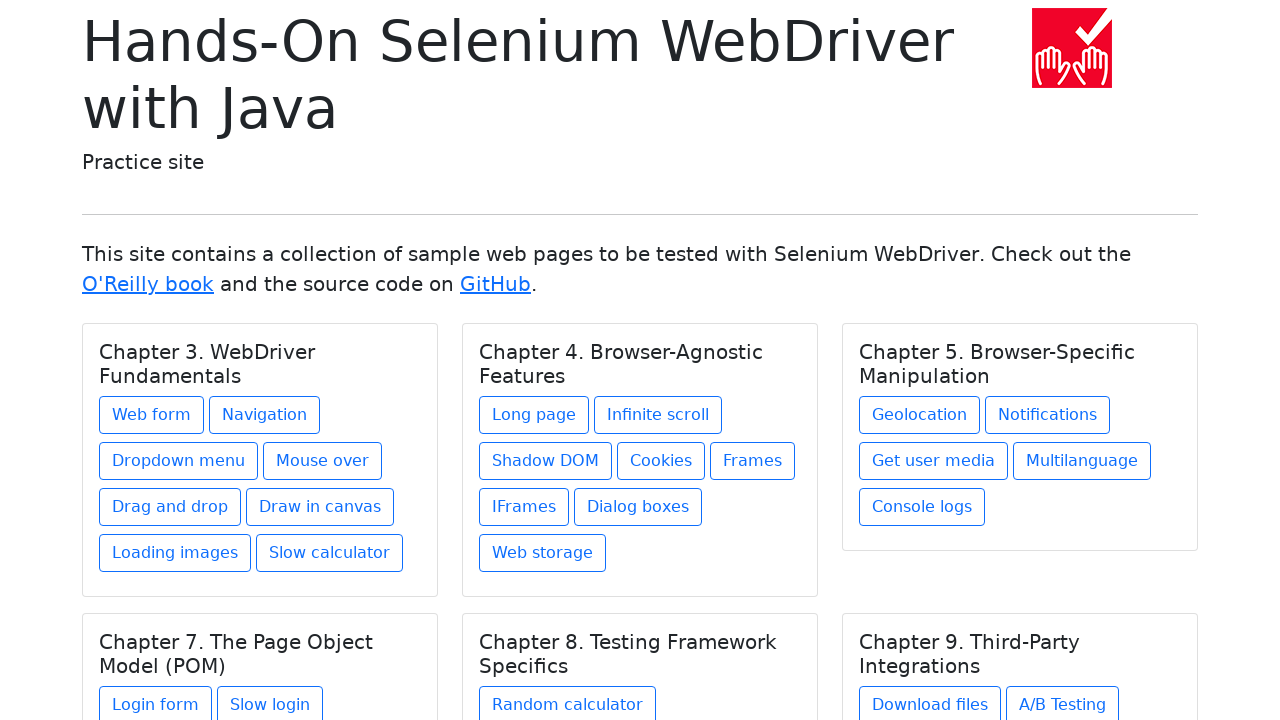

Clicked on dropdown menu chapter link in Chapter 3 at (178, 461) on xpath=//h5[text()='Chapter 3. WebDriver Fundamentals']/../a[contains(@href,'drop
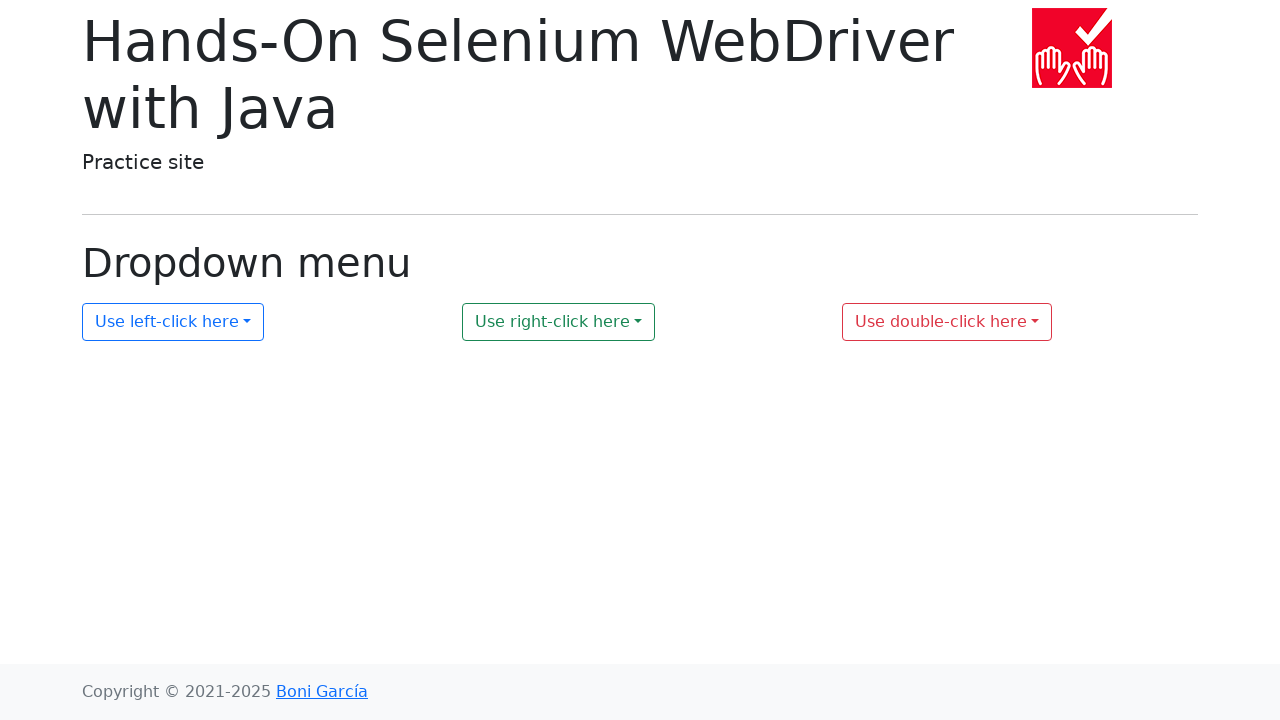

Double-clicked on the third dropdown button at (947, 322) on #my-dropdown-3
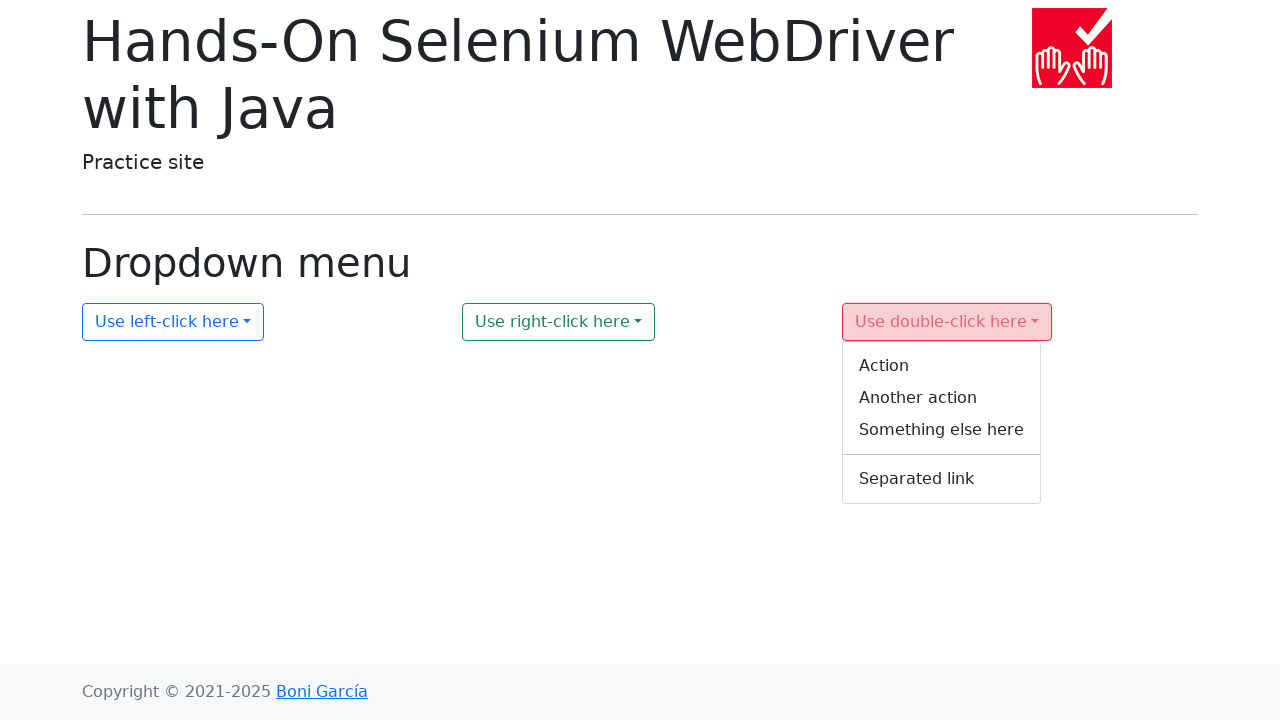

Dropdown menu appeared after double-click
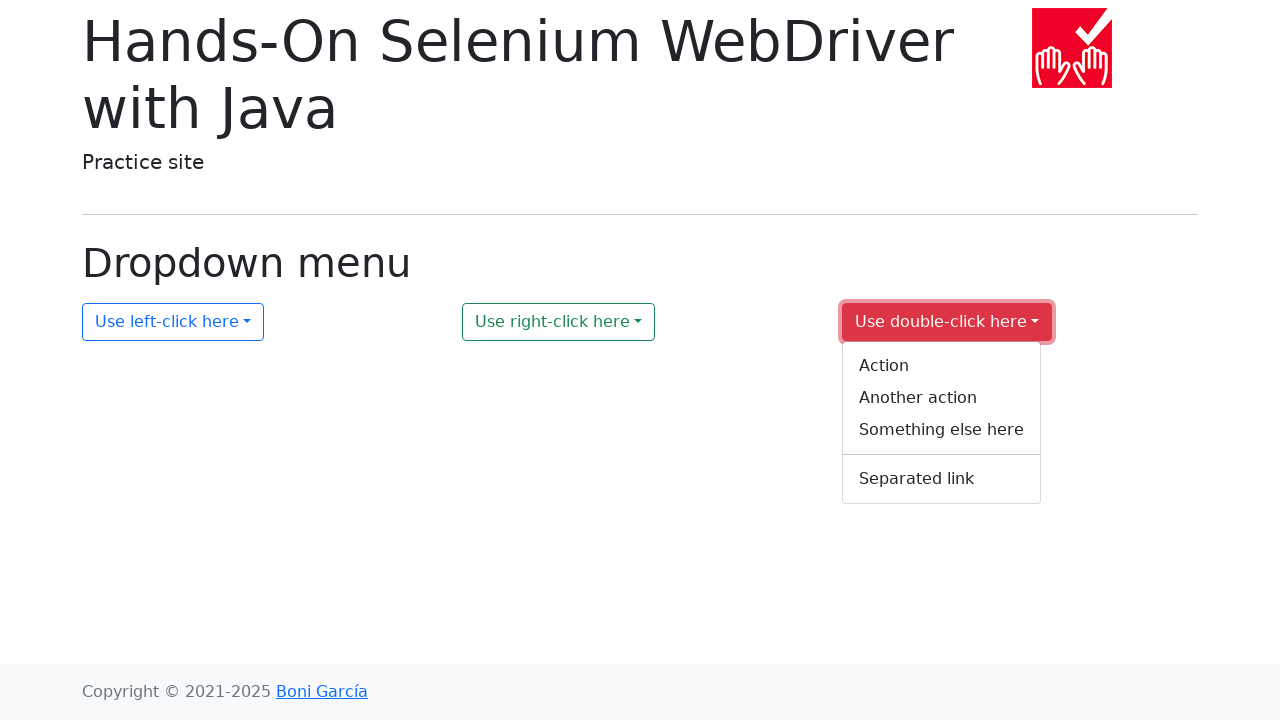

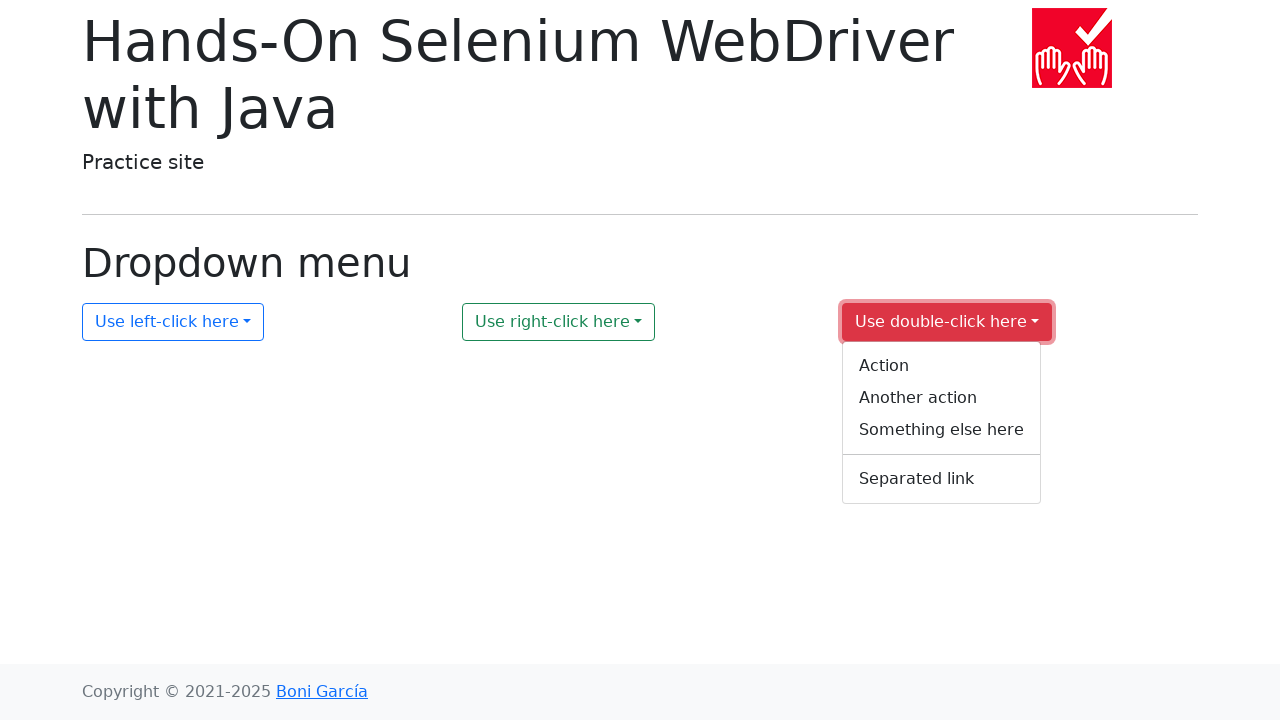